Tests a simple signup/contact form by filling in first name, last name, and email fields, then submitting the form

Starting URL: http://secure-retreat-92358.herokuapp.com/

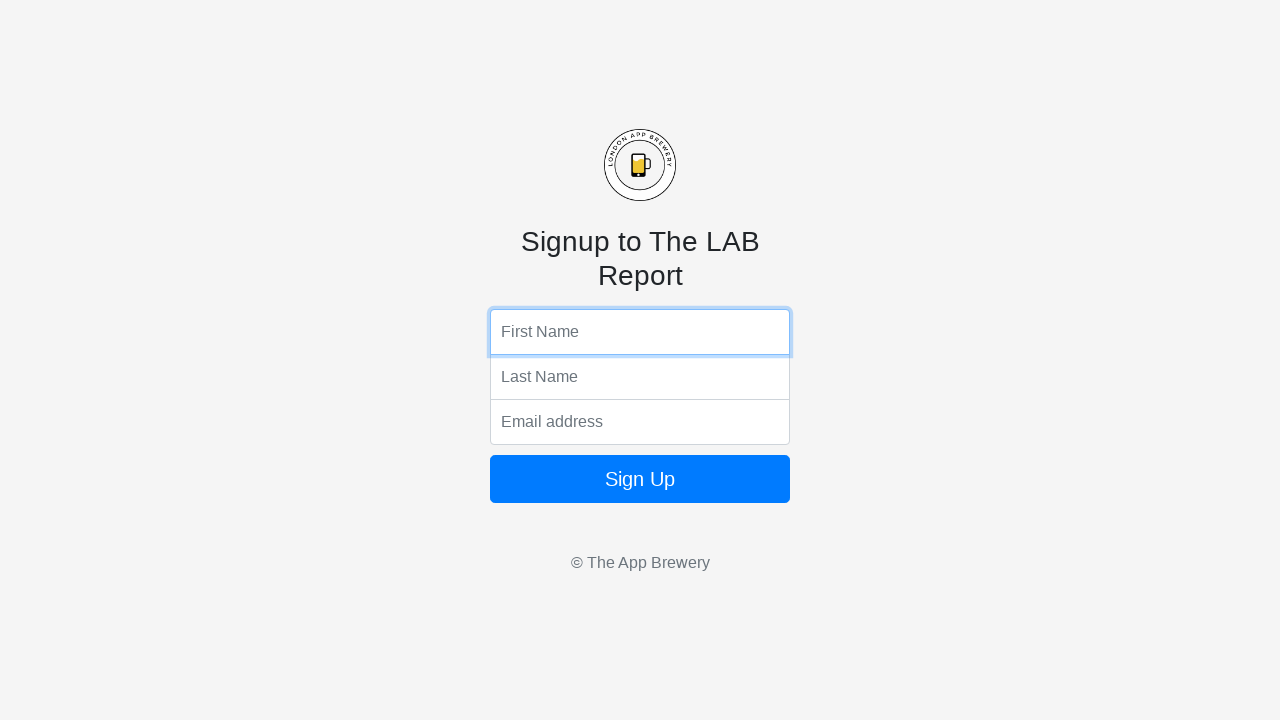

Filled first name field with 'Michael' on input[name='fName']
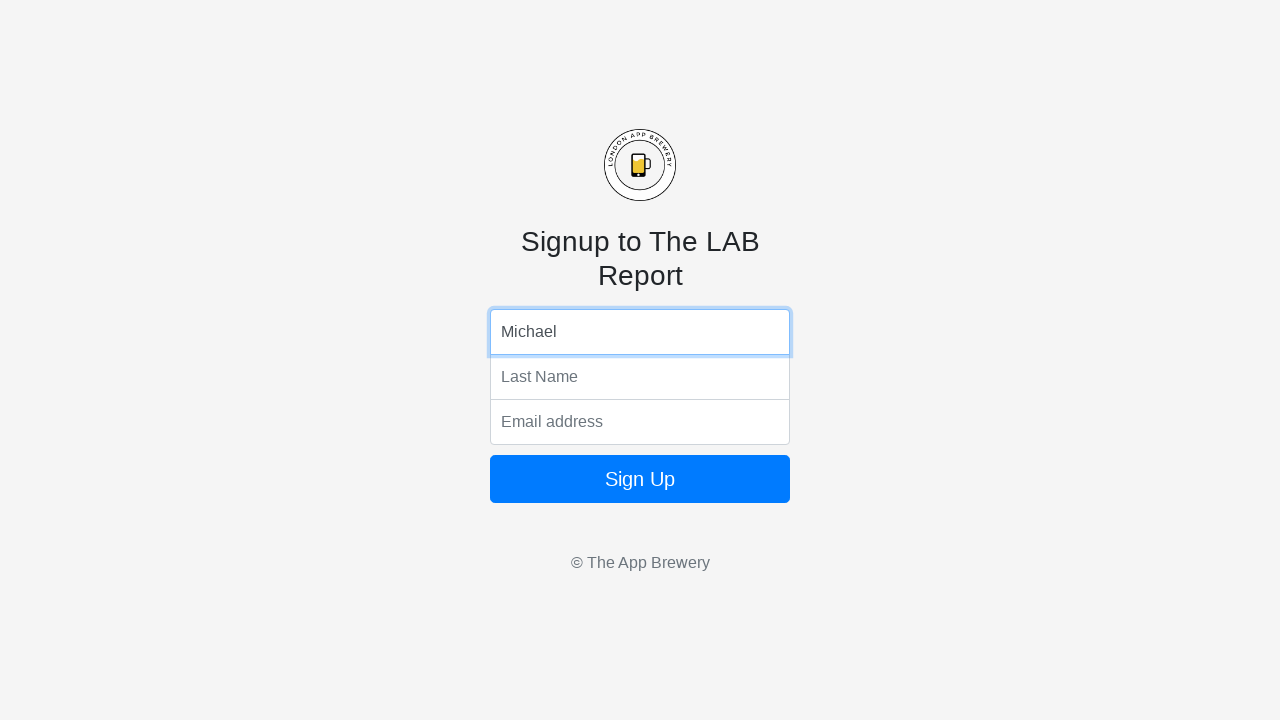

Filled last name field with 'Johnson' on input[name='lName']
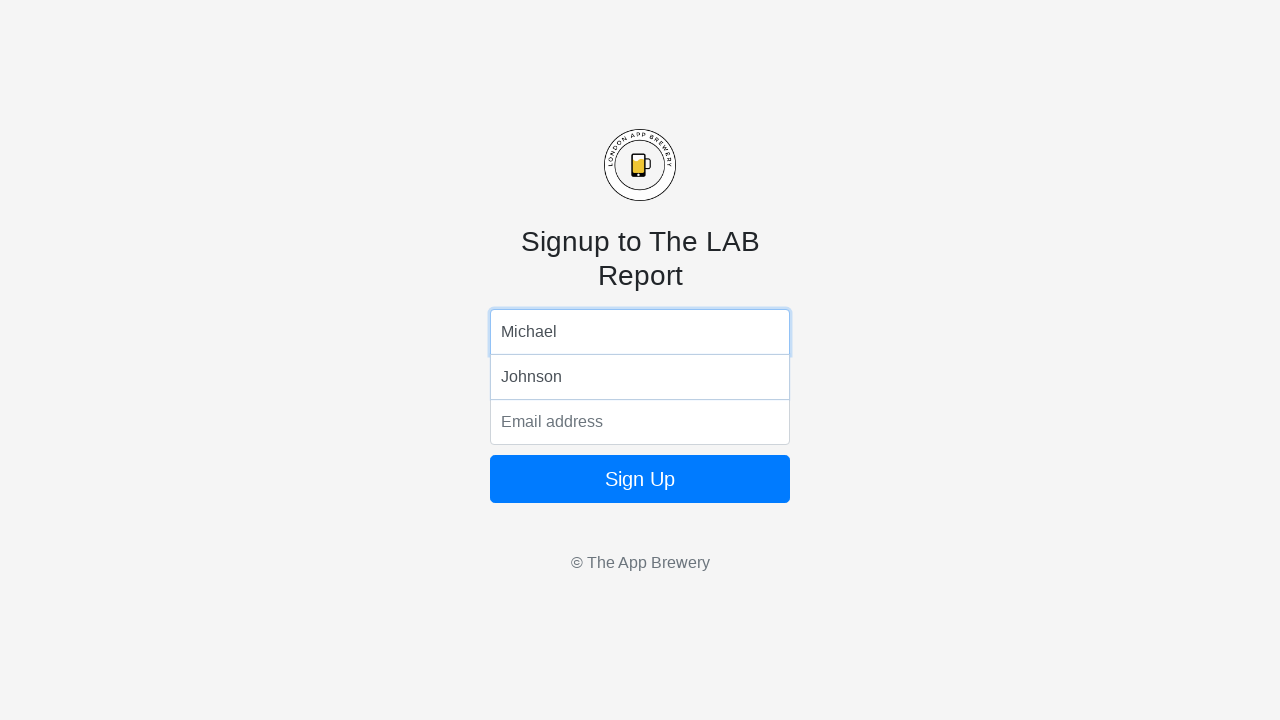

Filled email field with 'michael.johnson@testmail.com' on input[name='email']
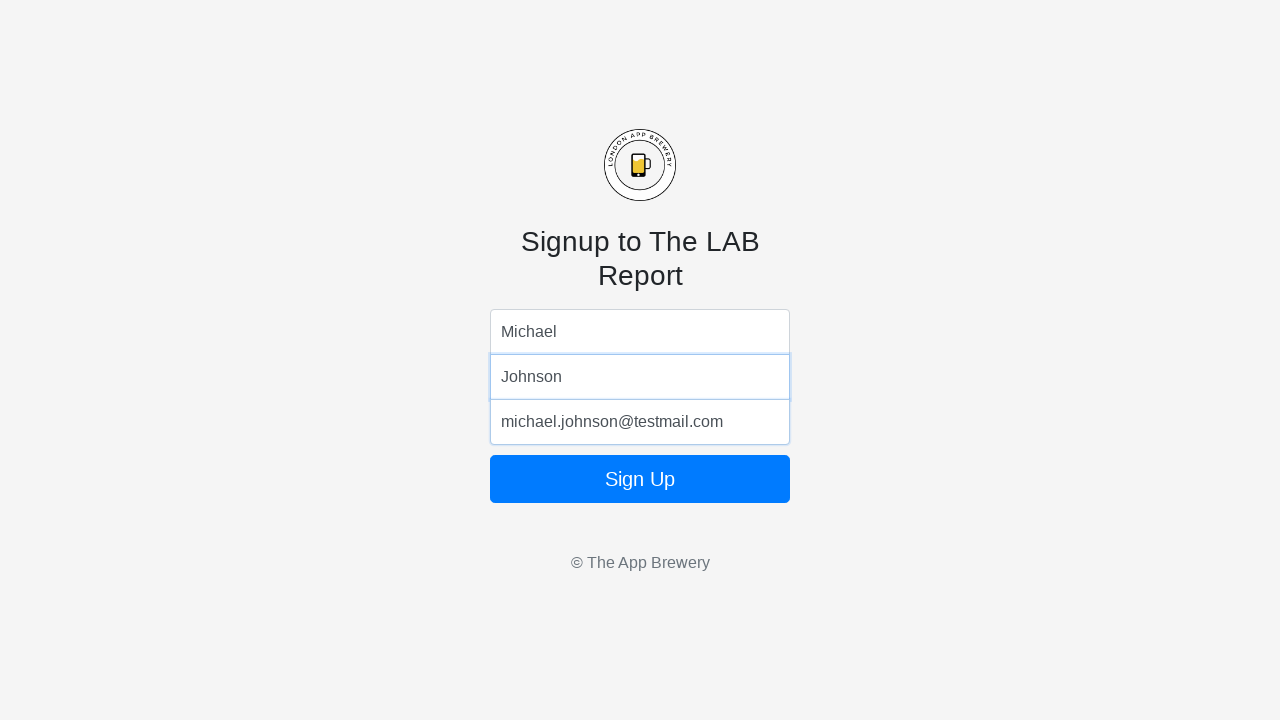

Clicked submit button to submit the form at (640, 479) on .btn
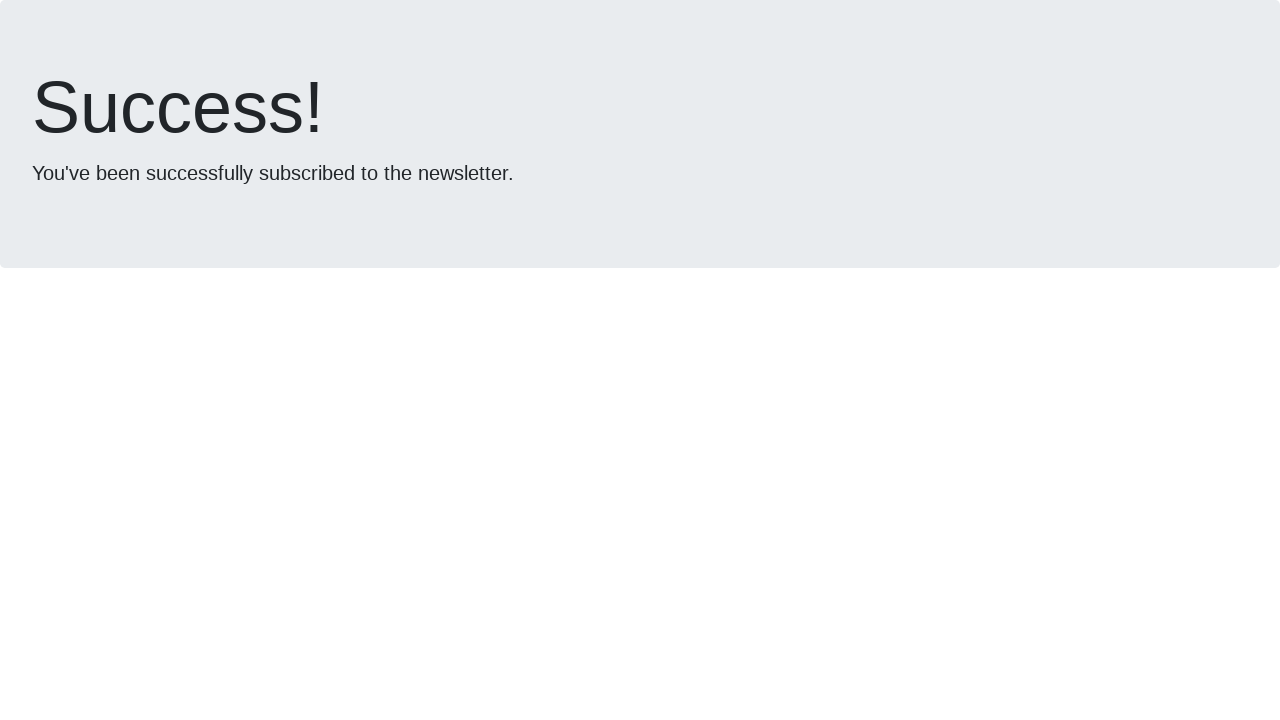

Form submission completed and page reached network idle state
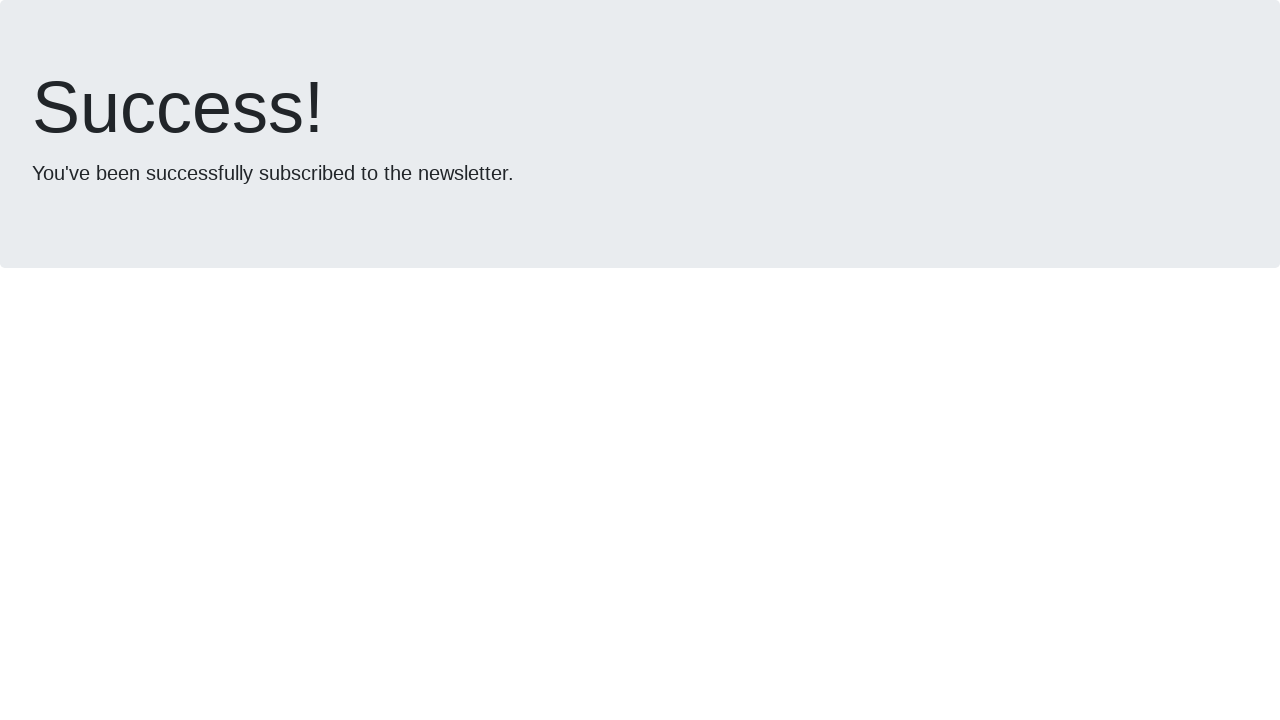

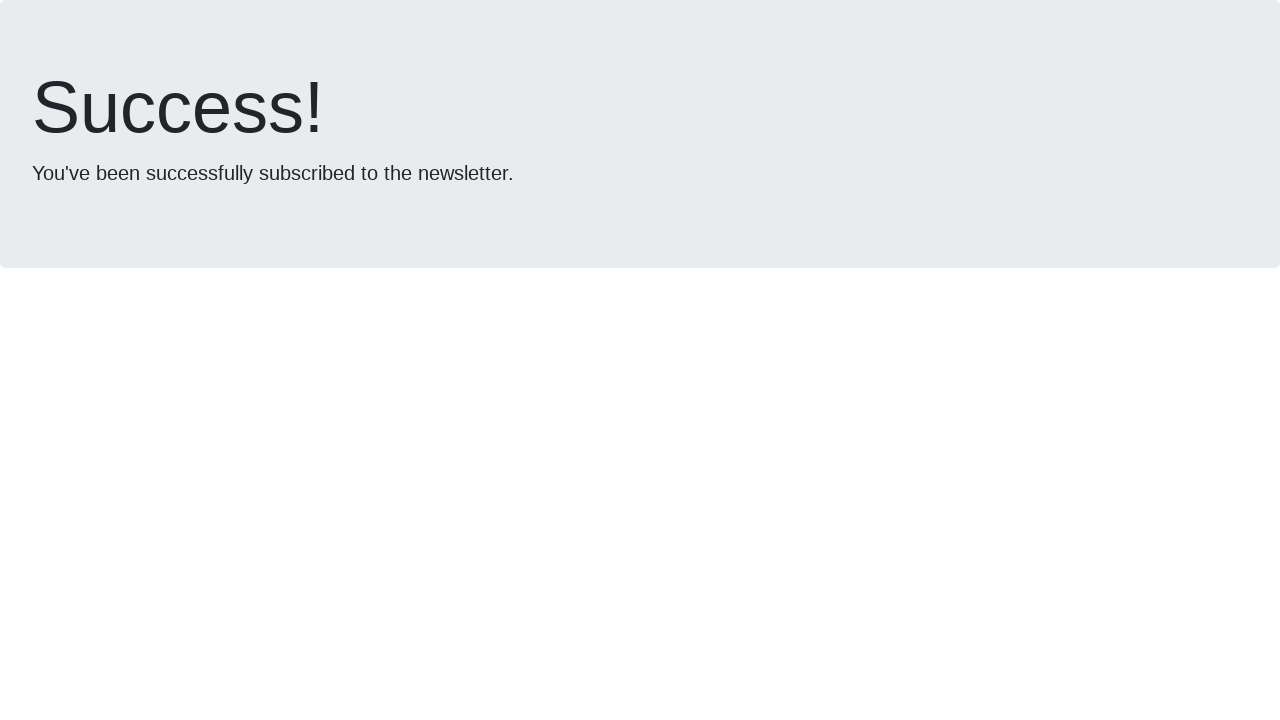